Tests table sorting functionality by clicking on a column header and verifying that the table is sorted by age in descending order

Starting URL: https://erikdark.github.io/zachet_selenium_01/table.html

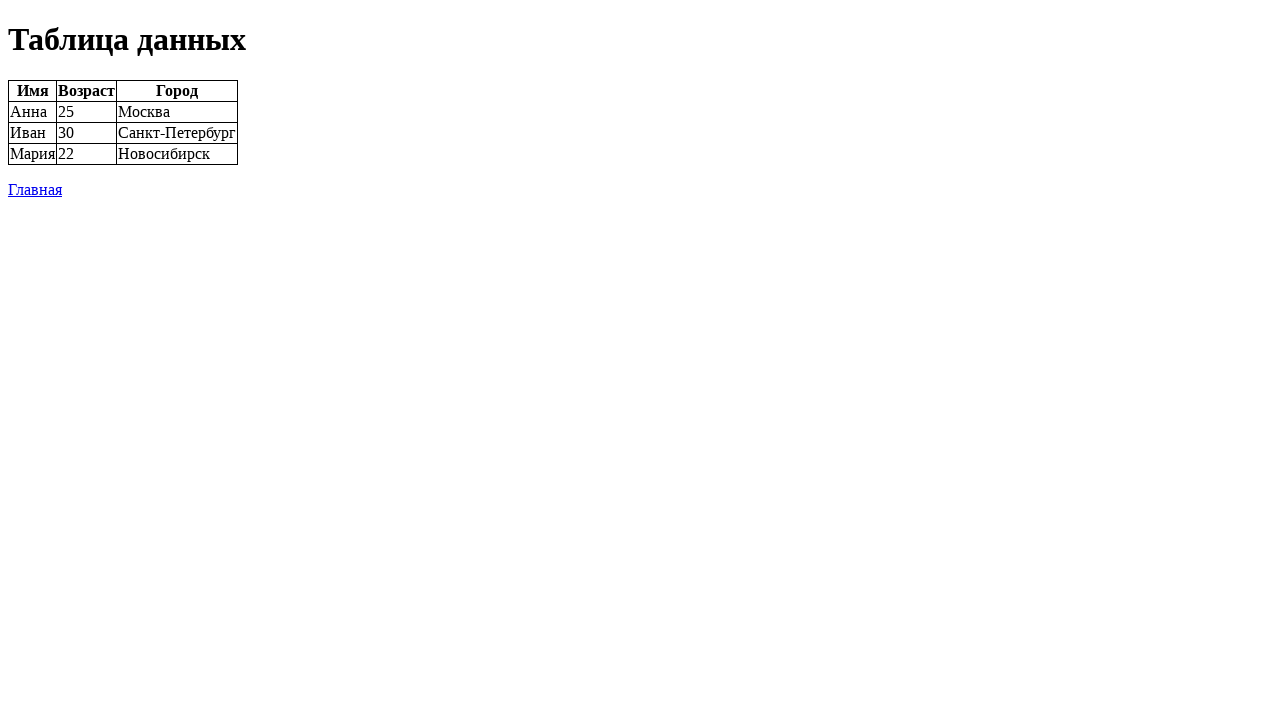

Located the data table element
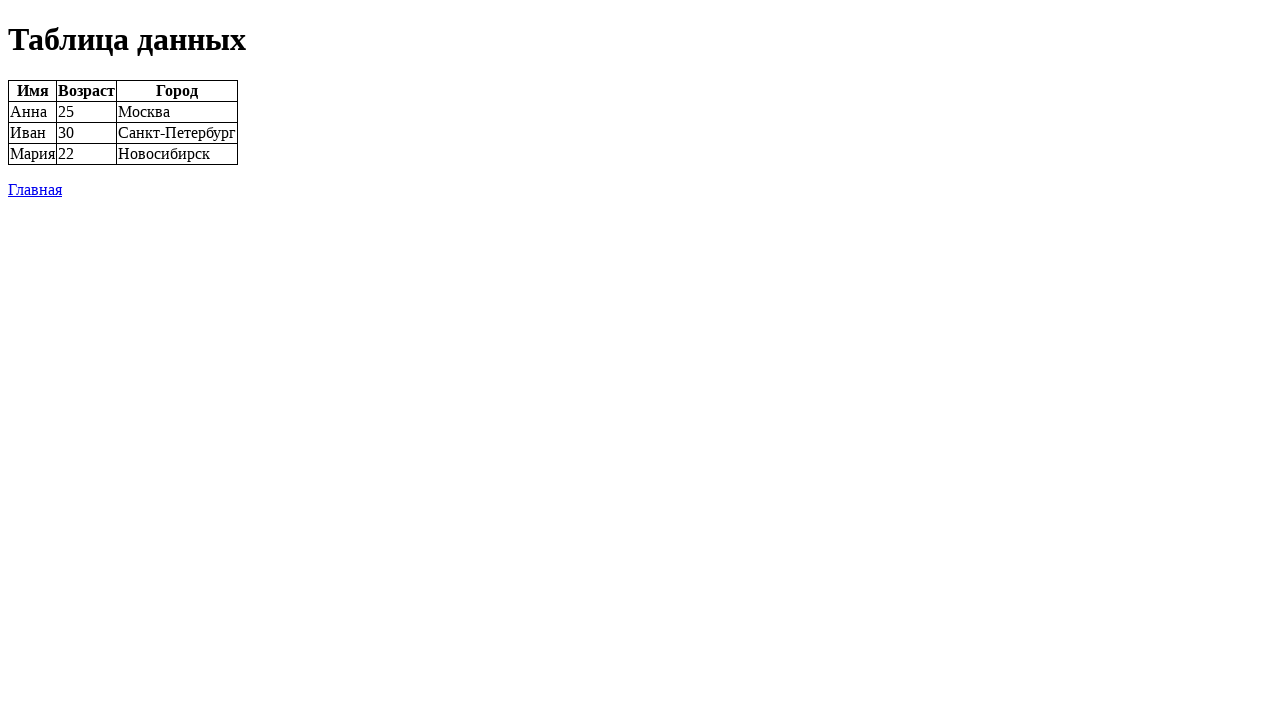

Extracted all table rows (excluding header)
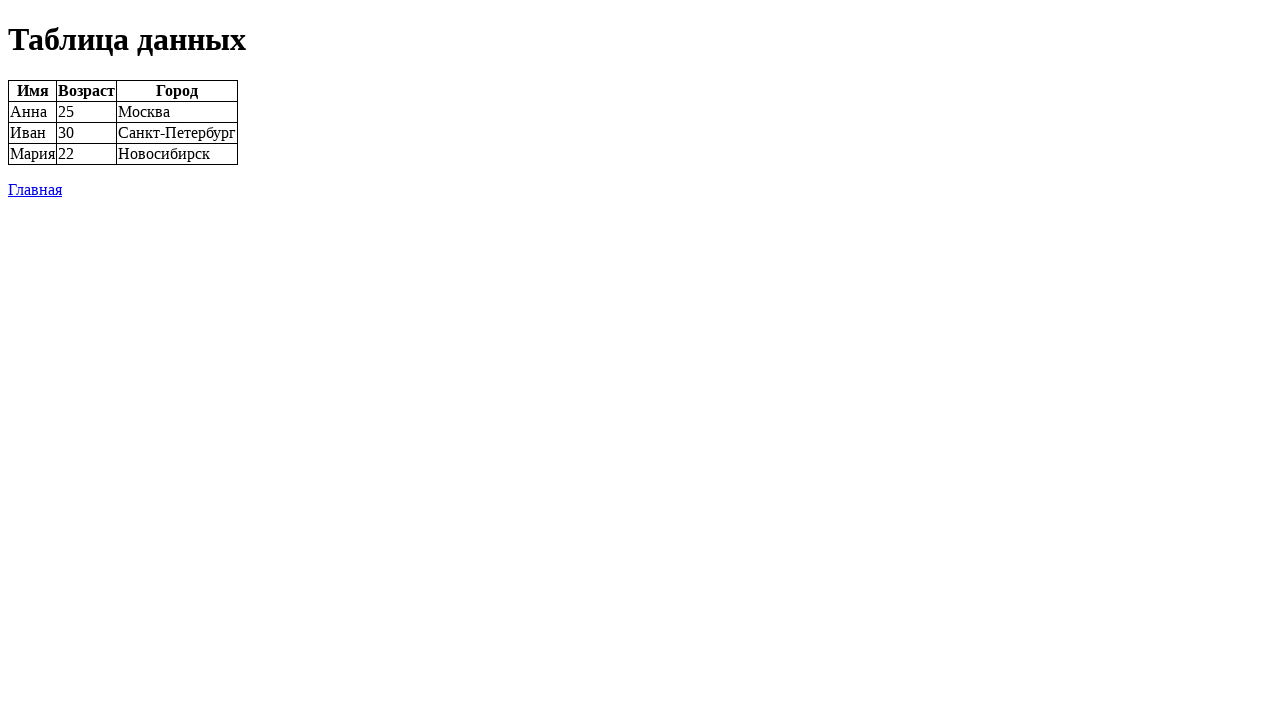

Extracted original table data (name, age, city) from all rows
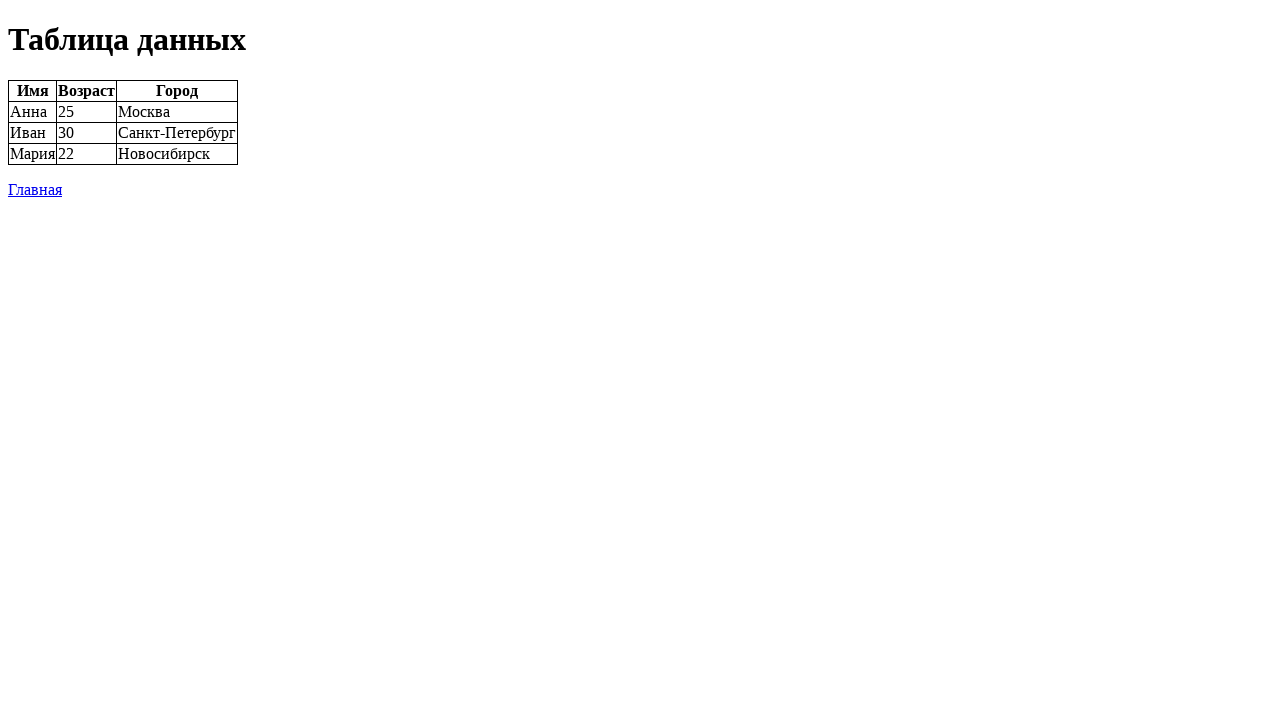

Sorted original data by age in descending order for comparison
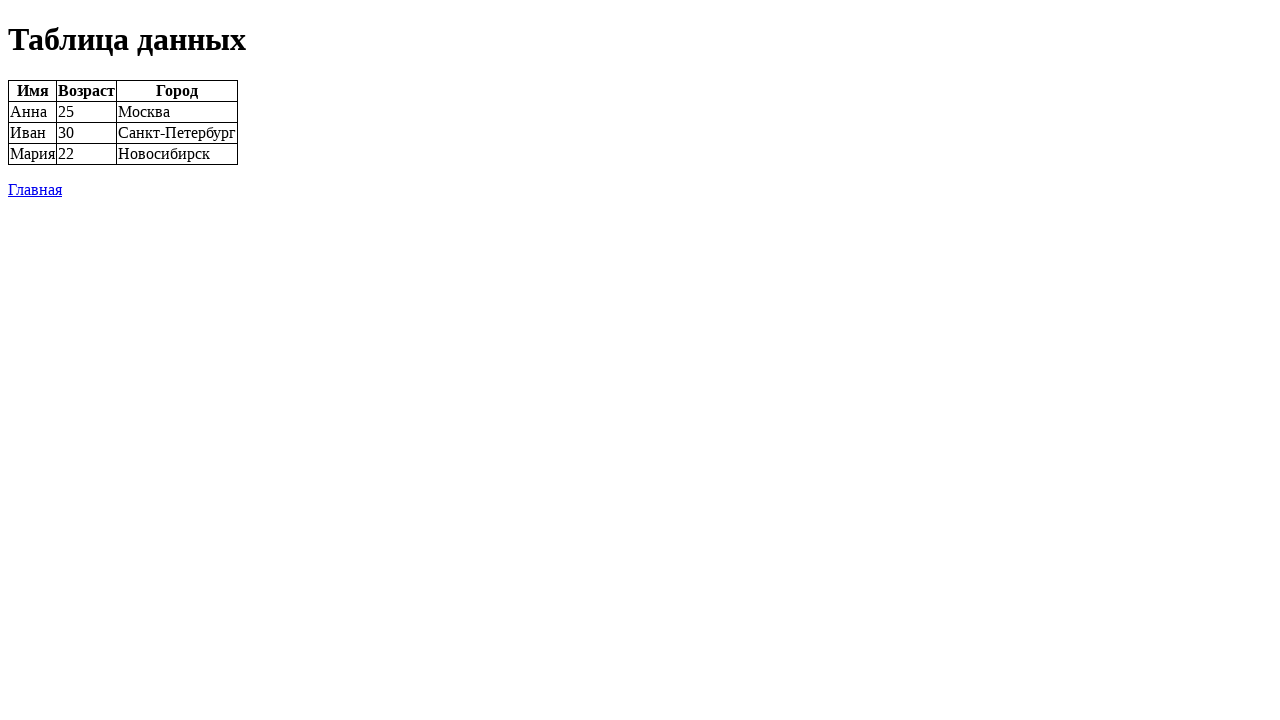

Clicked on age column header to sort table at (86, 91) on th[onclick="sortTable(1)"]
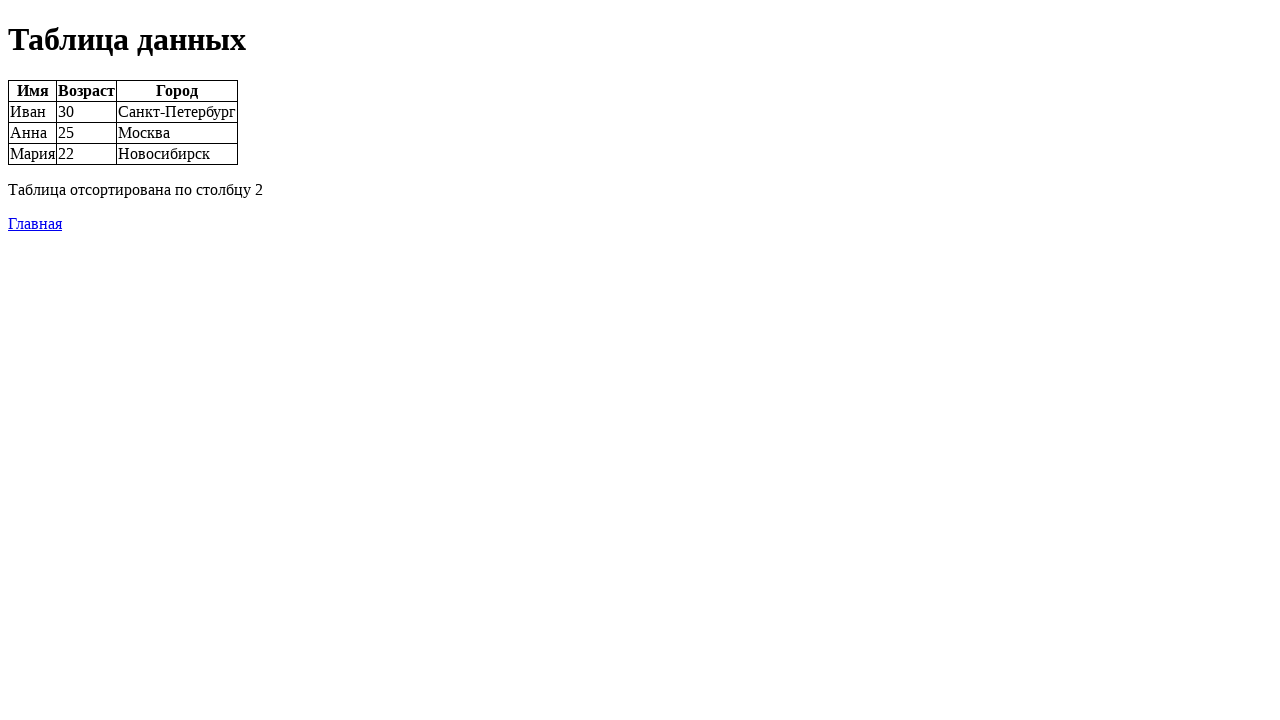

Located sort message element
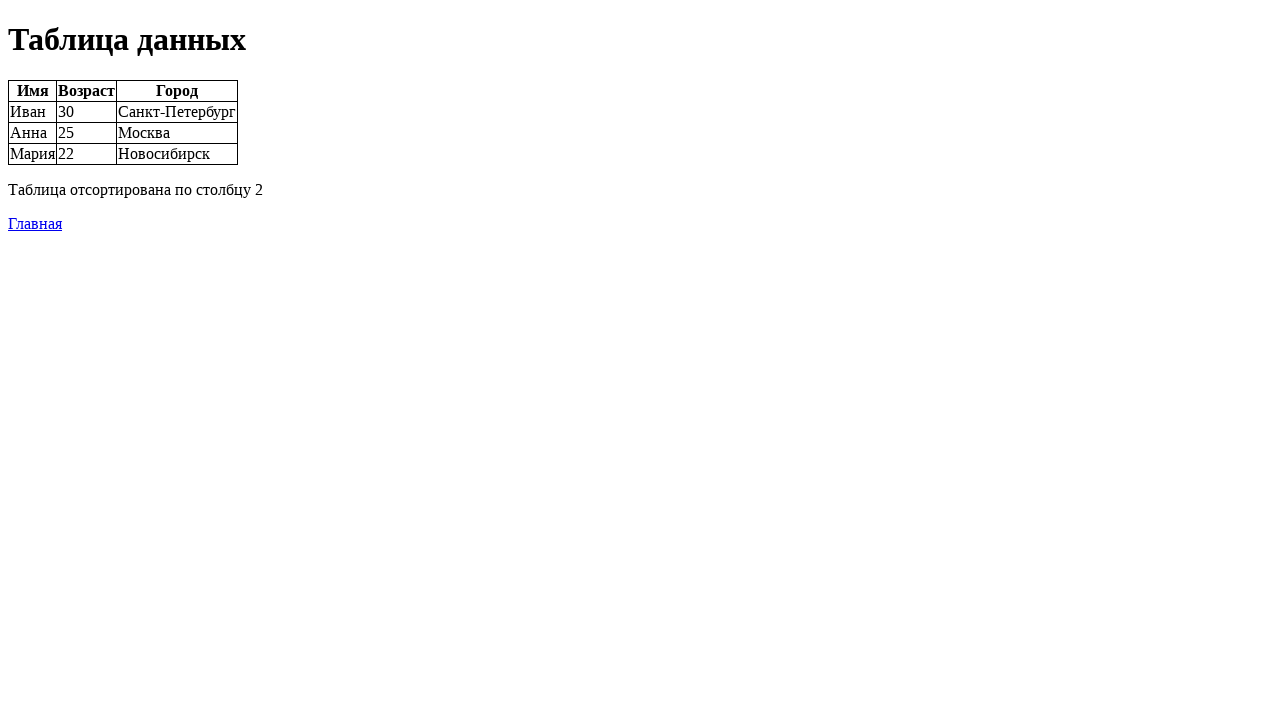

Verified sort message displays correct text: 'Таблица отсортирована по столбцу 2'
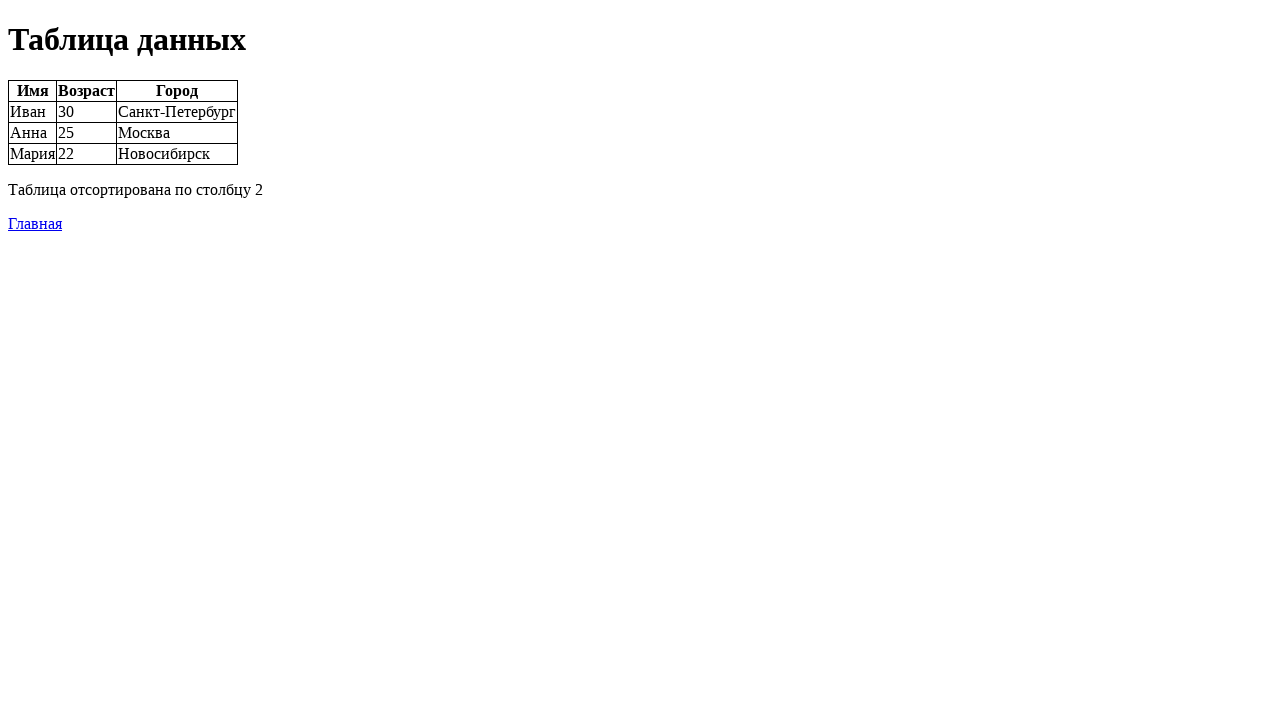

Extracted all table rows after sorting (excluding header)
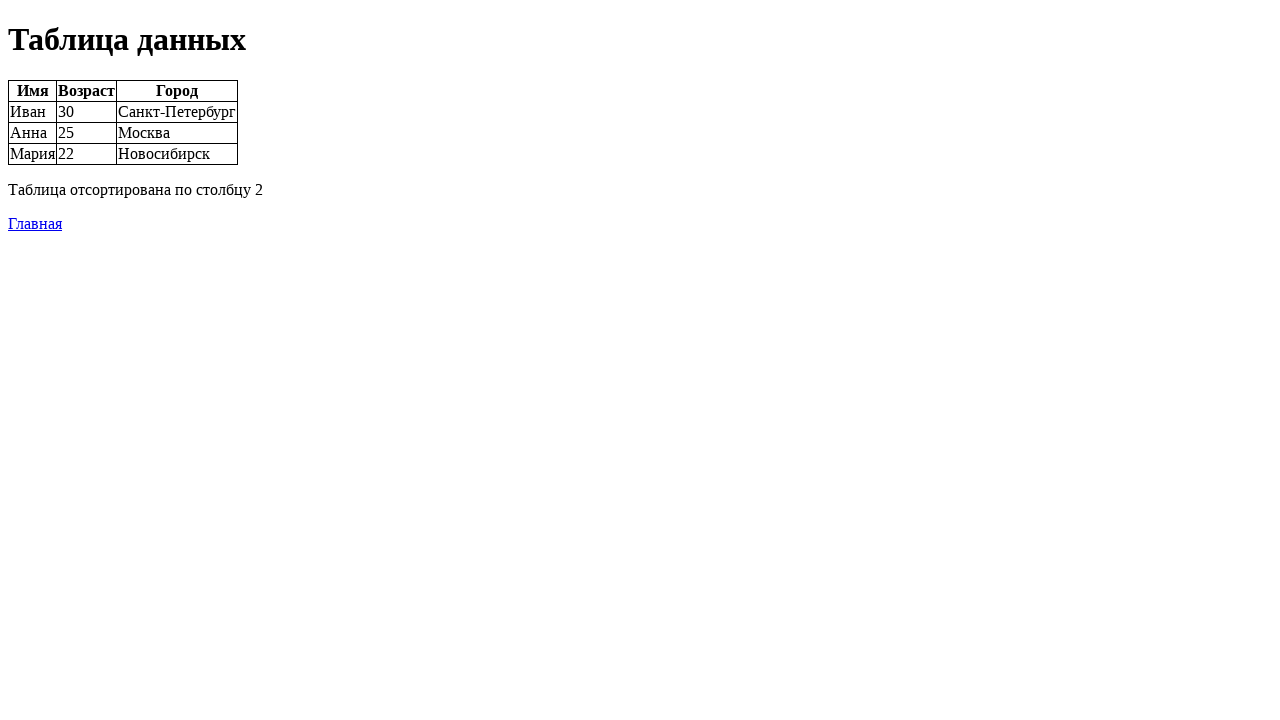

Extracted sorted table data (name, age, city) from all rows
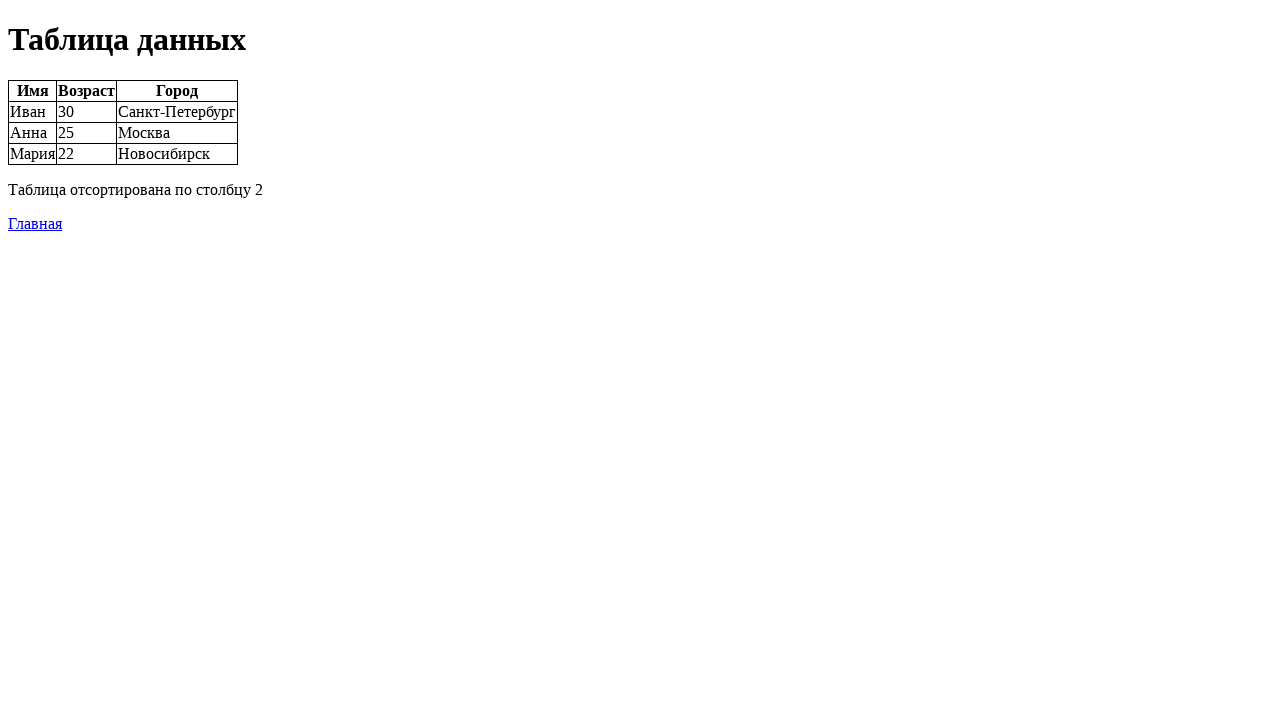

Verified that table data is sorted by age in descending order as expected
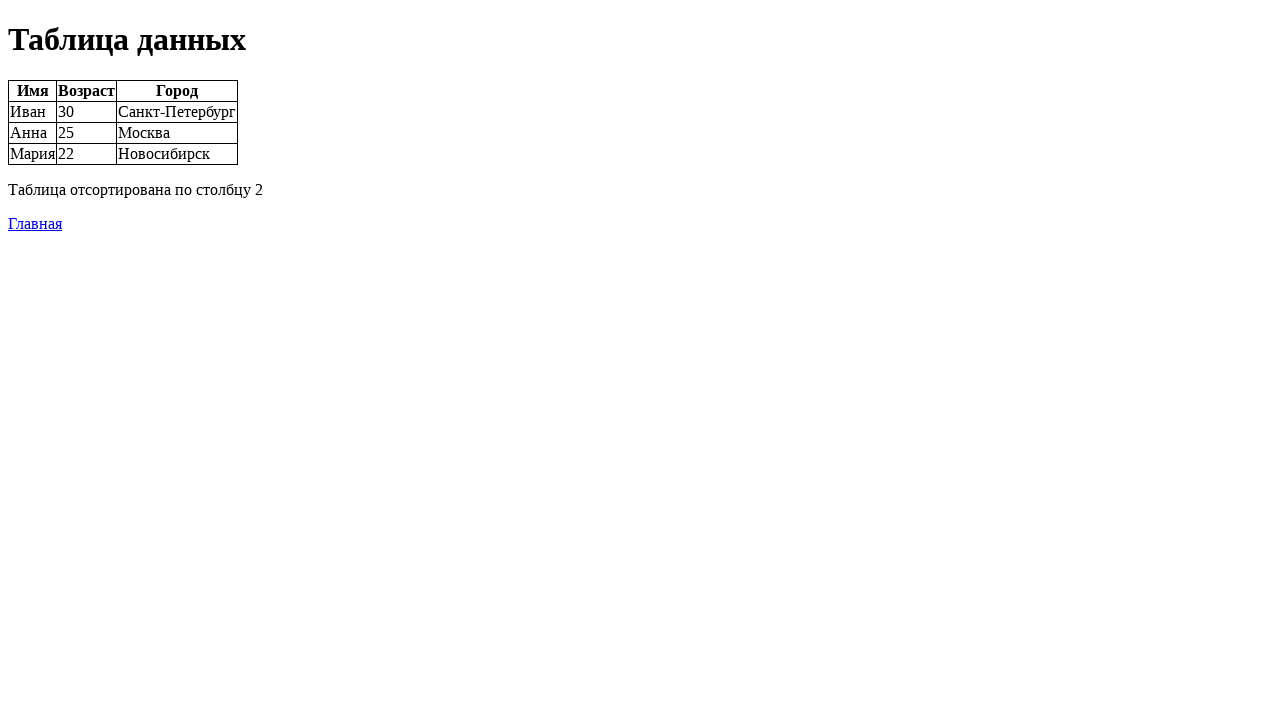

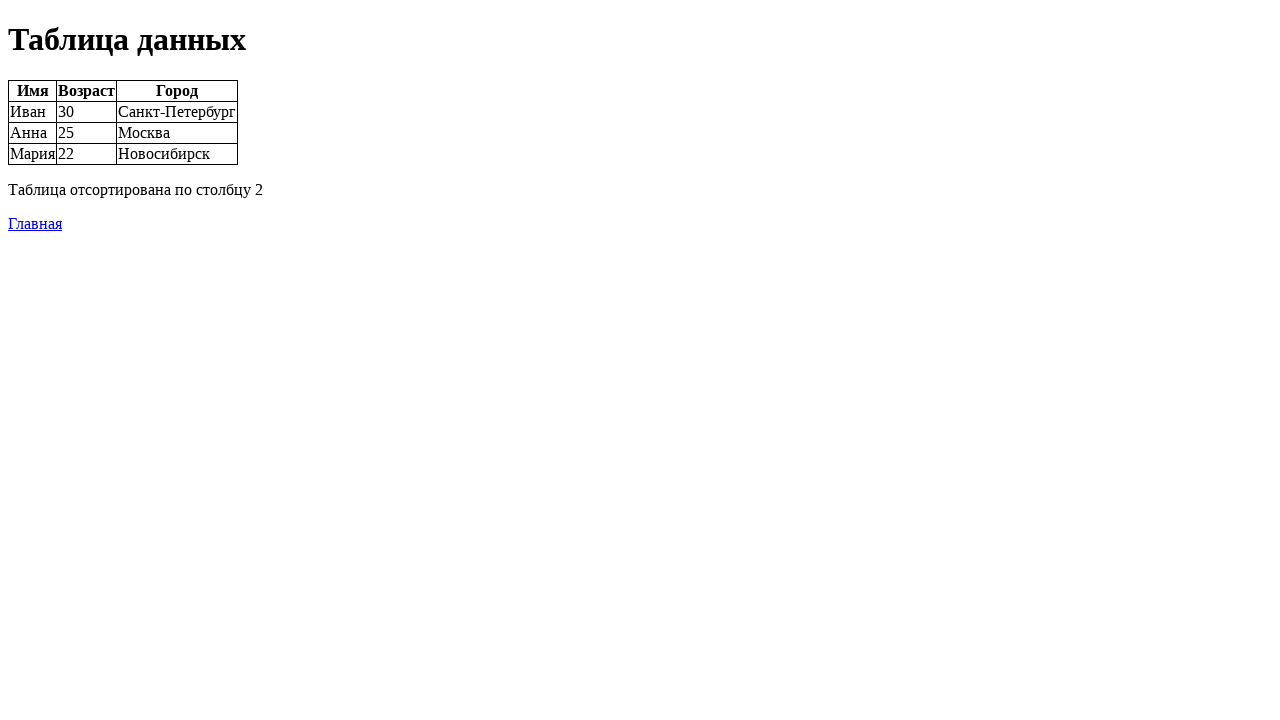